Tests that the todo counter displays the correct number of items as they are added

Starting URL: https://demo.playwright.dev/todomvc

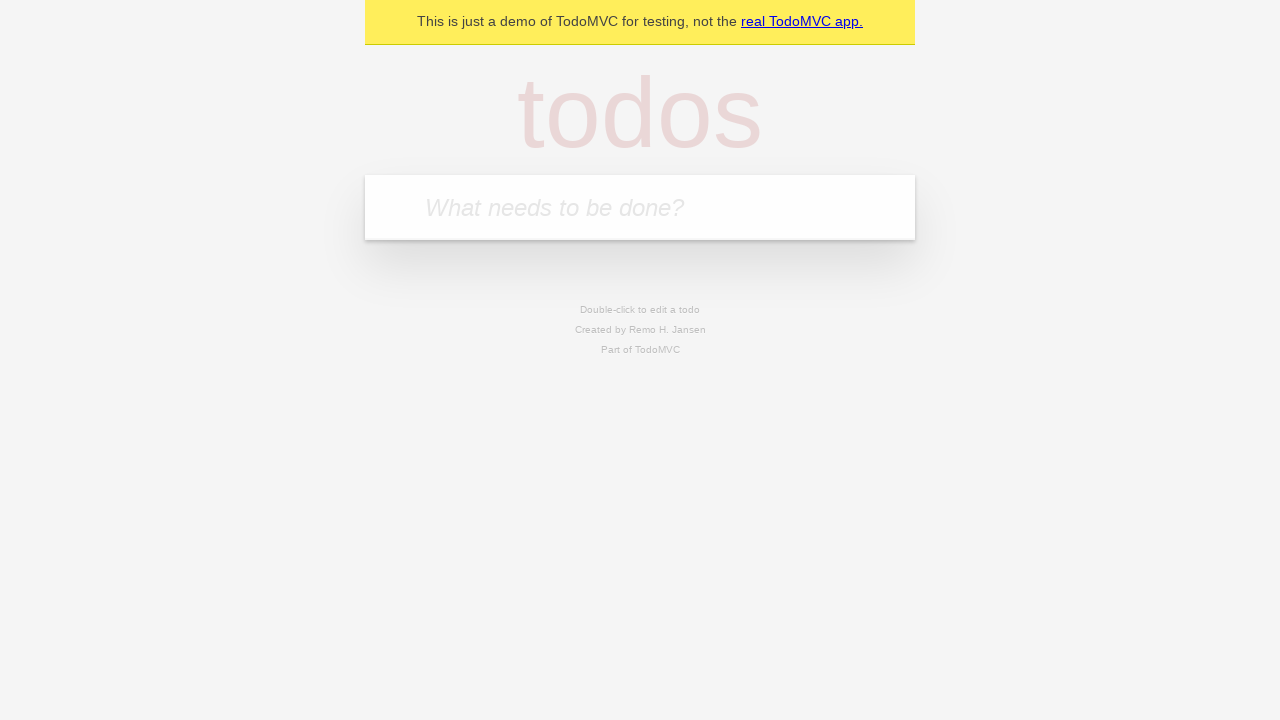

Filled todo input with 'buy some cheese' on internal:attr=[placeholder="What needs to be done?"i]
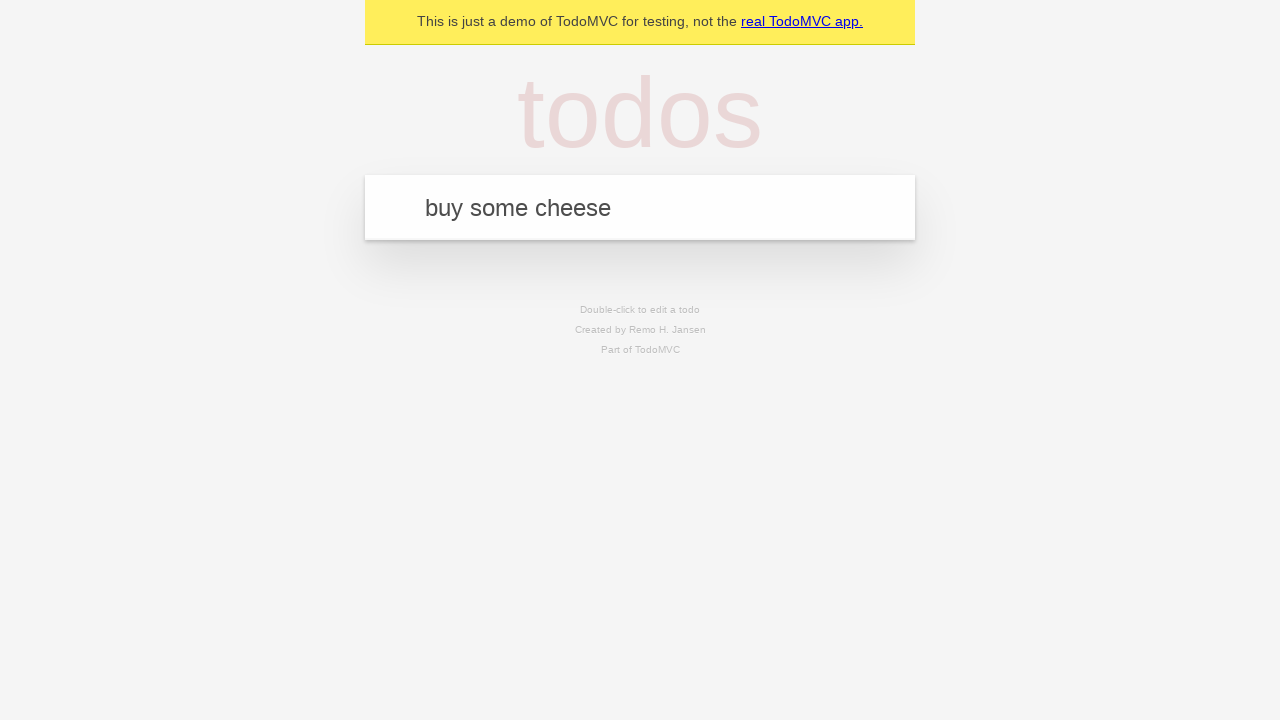

Pressed Enter to add first todo item on internal:attr=[placeholder="What needs to be done?"i]
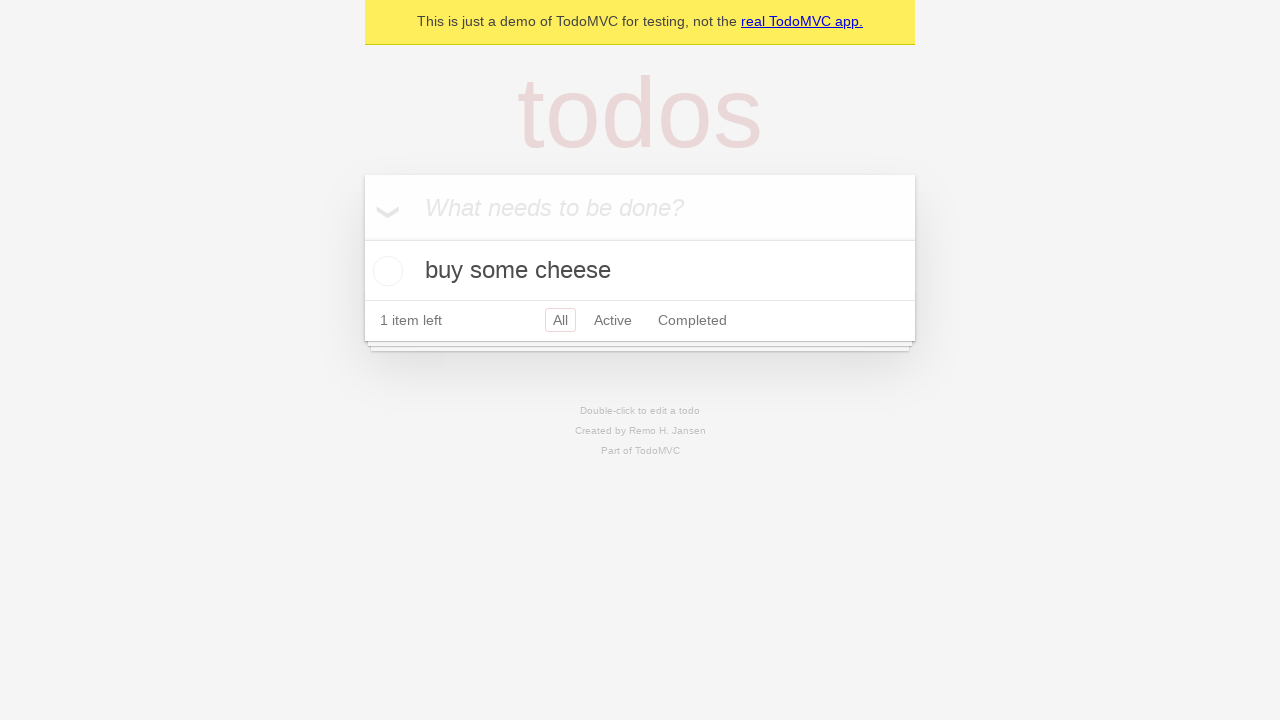

Todo counter element loaded
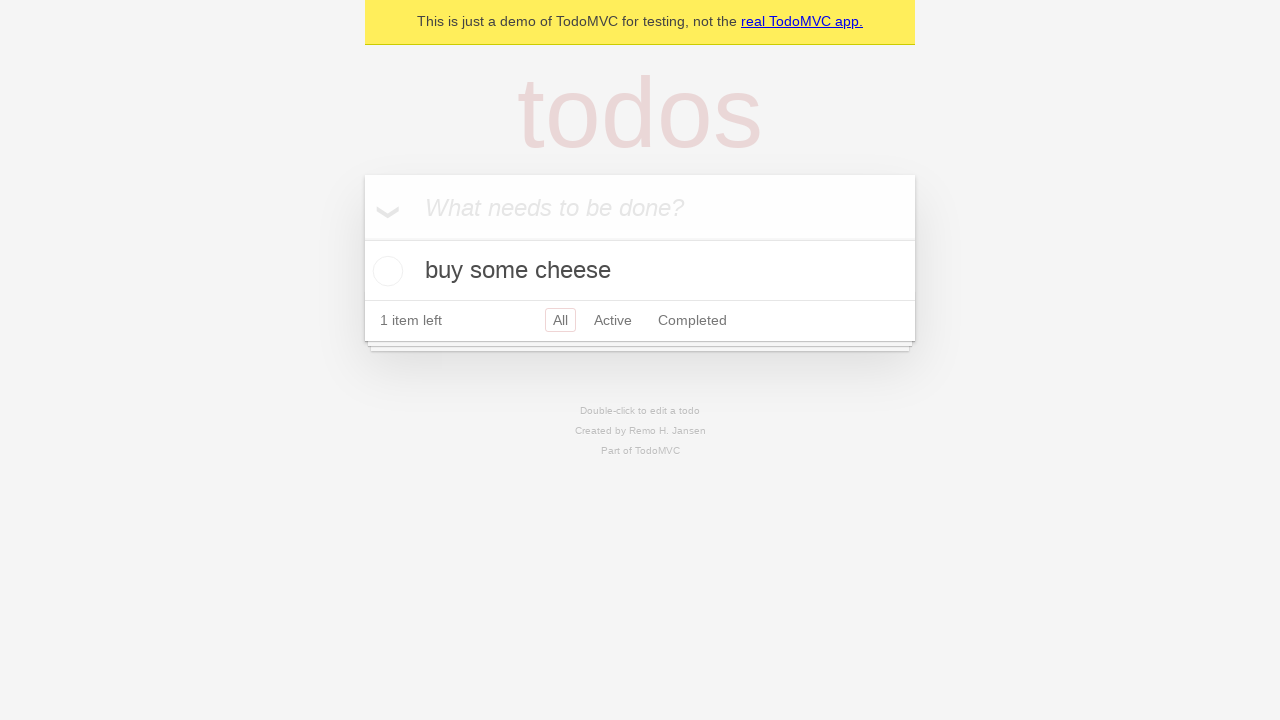

Filled todo input with 'feed the cat' on internal:attr=[placeholder="What needs to be done?"i]
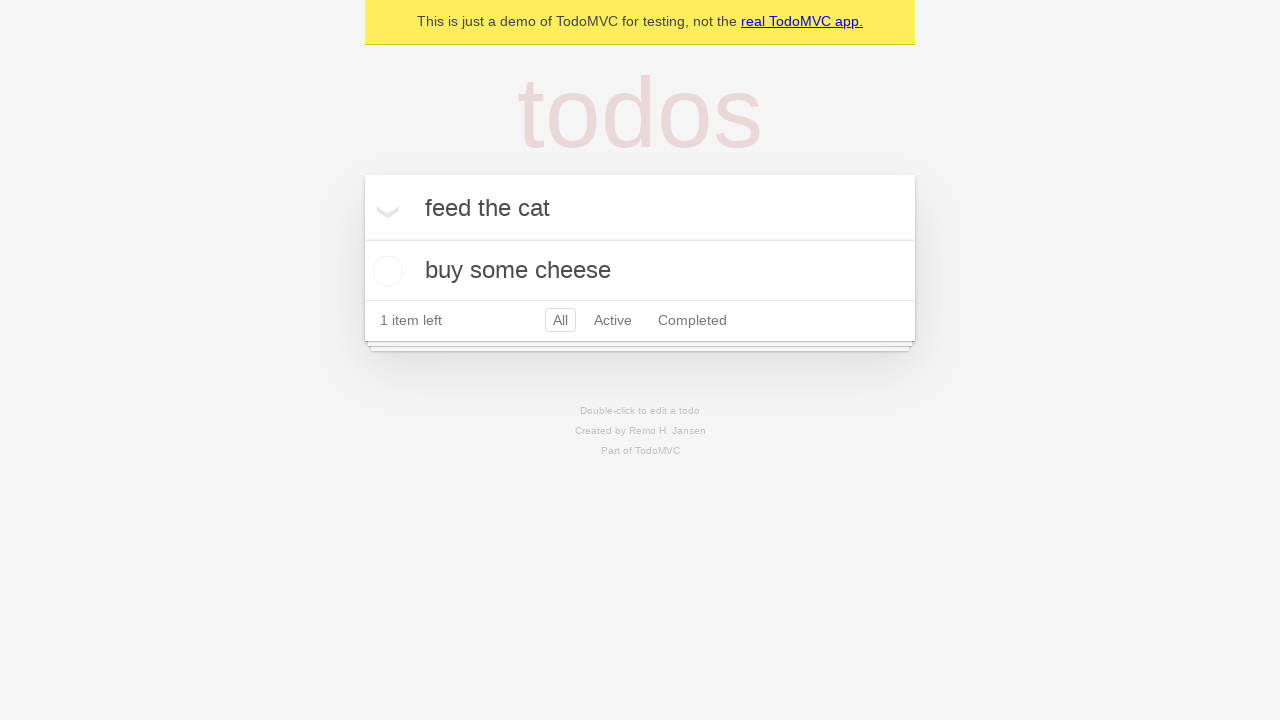

Pressed Enter to add second todo item on internal:attr=[placeholder="What needs to be done?"i]
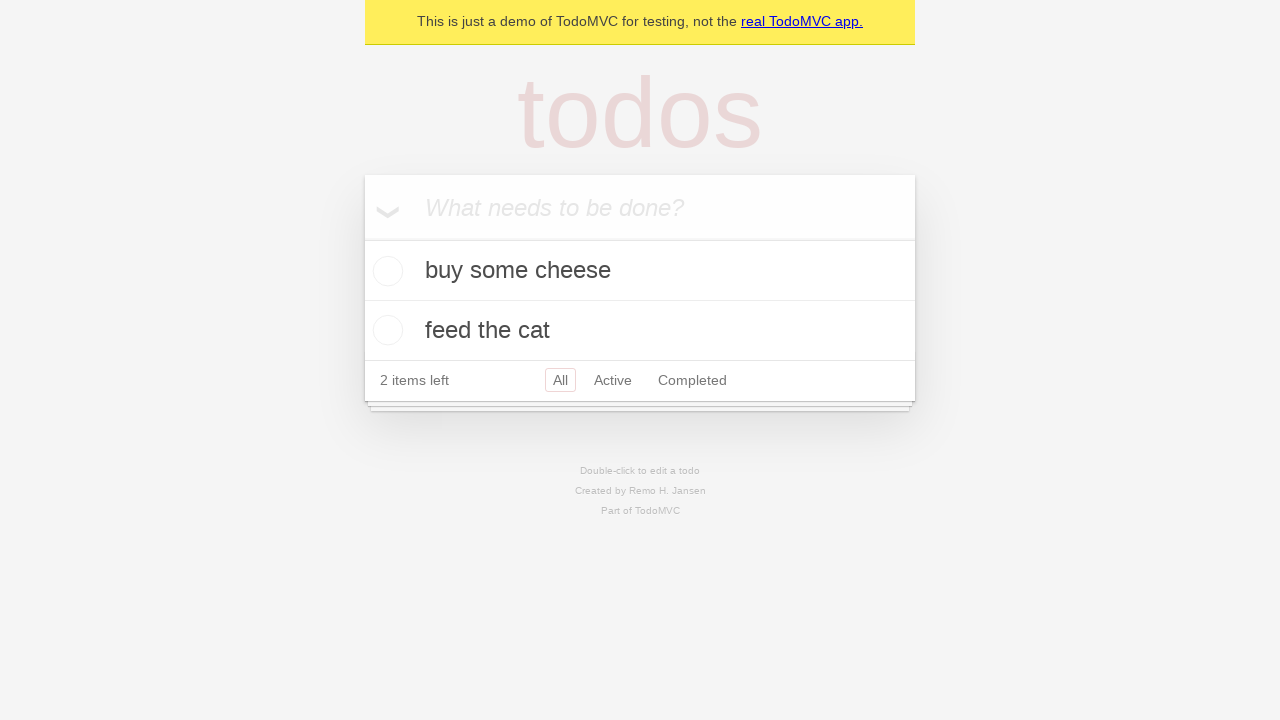

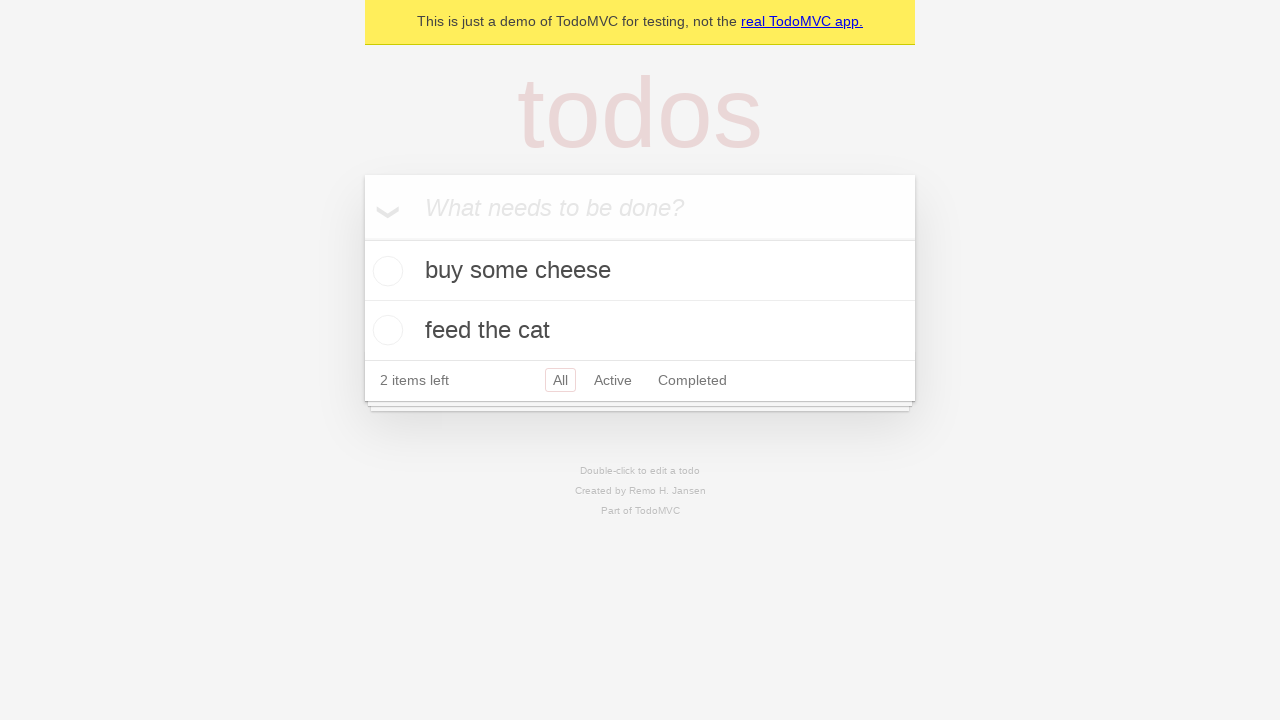